Navigates to a GitHub user profile page and verifies that the user's full name element is displayed on the page.

Starting URL: https://github.com/maomao1996

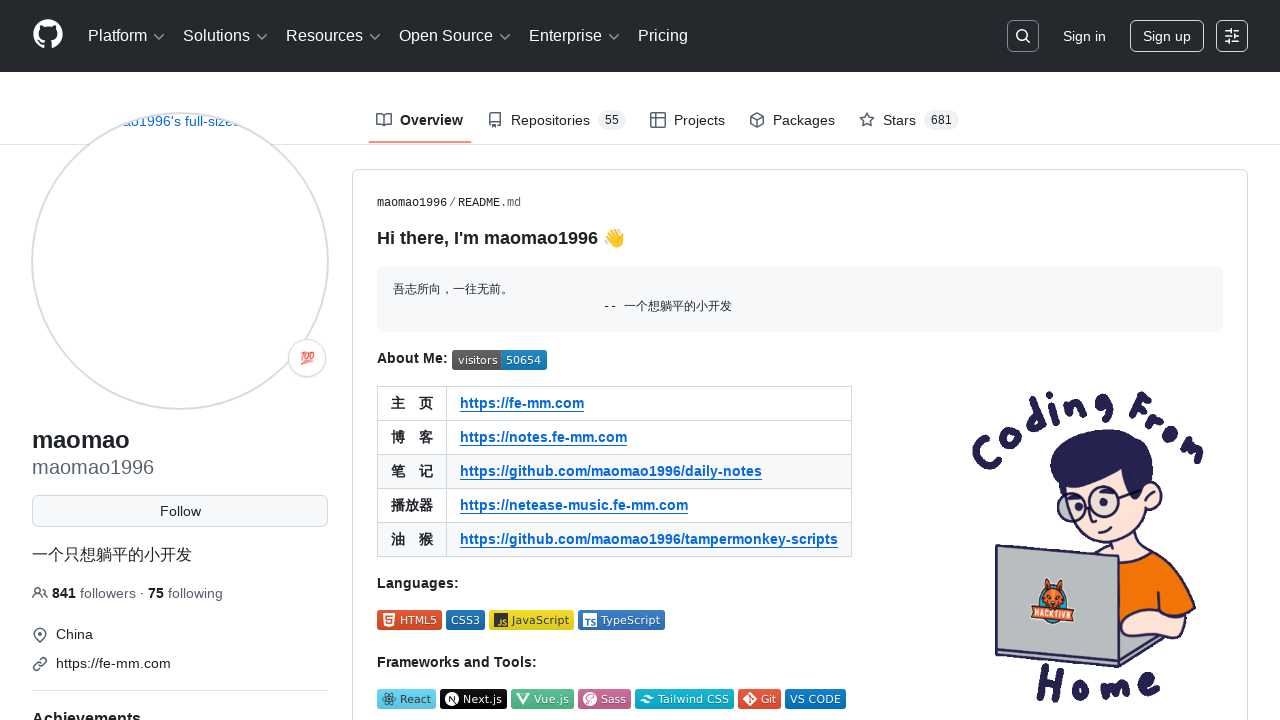

Navigated to GitHub user profile page at https://github.com/maomao1996
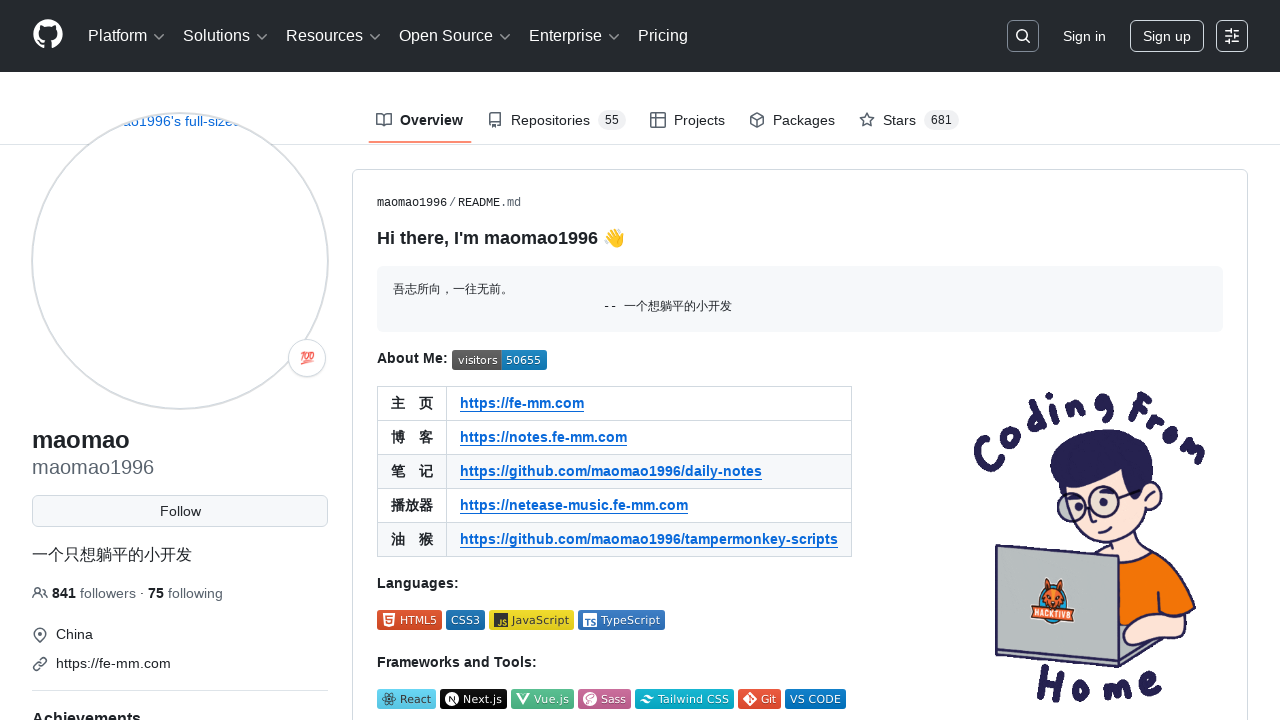

User's full name element is visible on the profile page
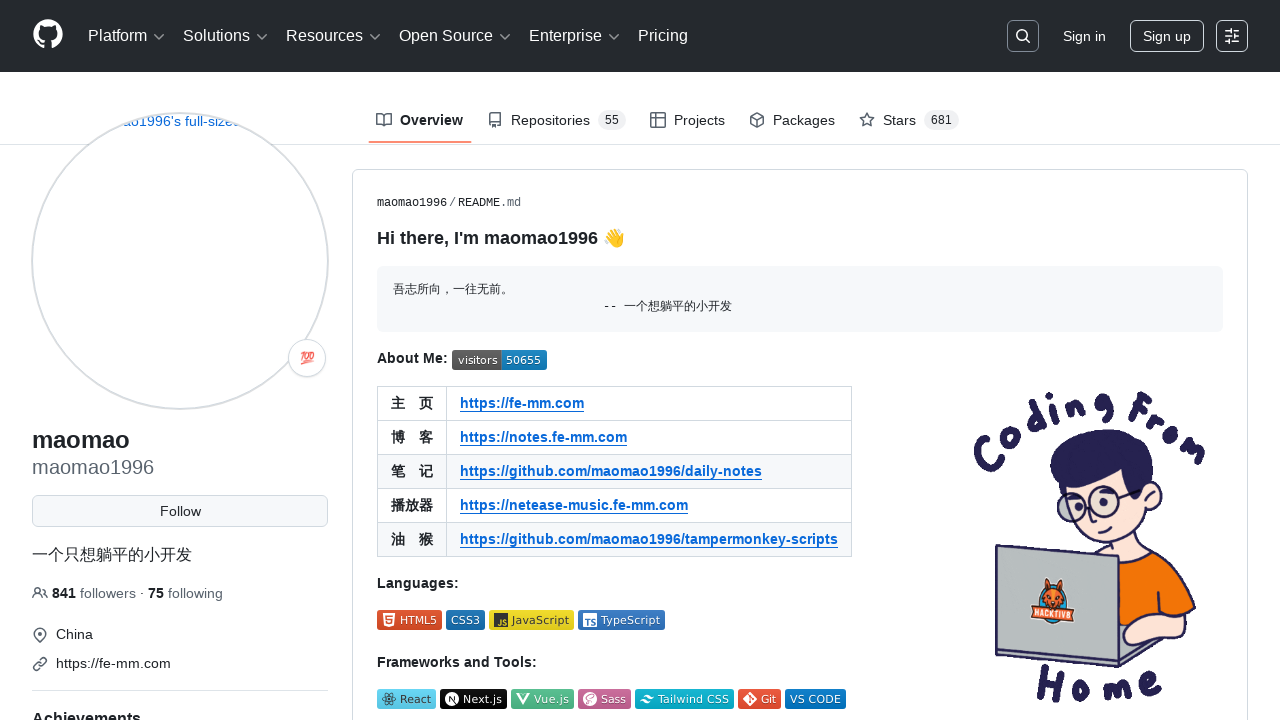

Verified that the user's full name element is displayed on the page
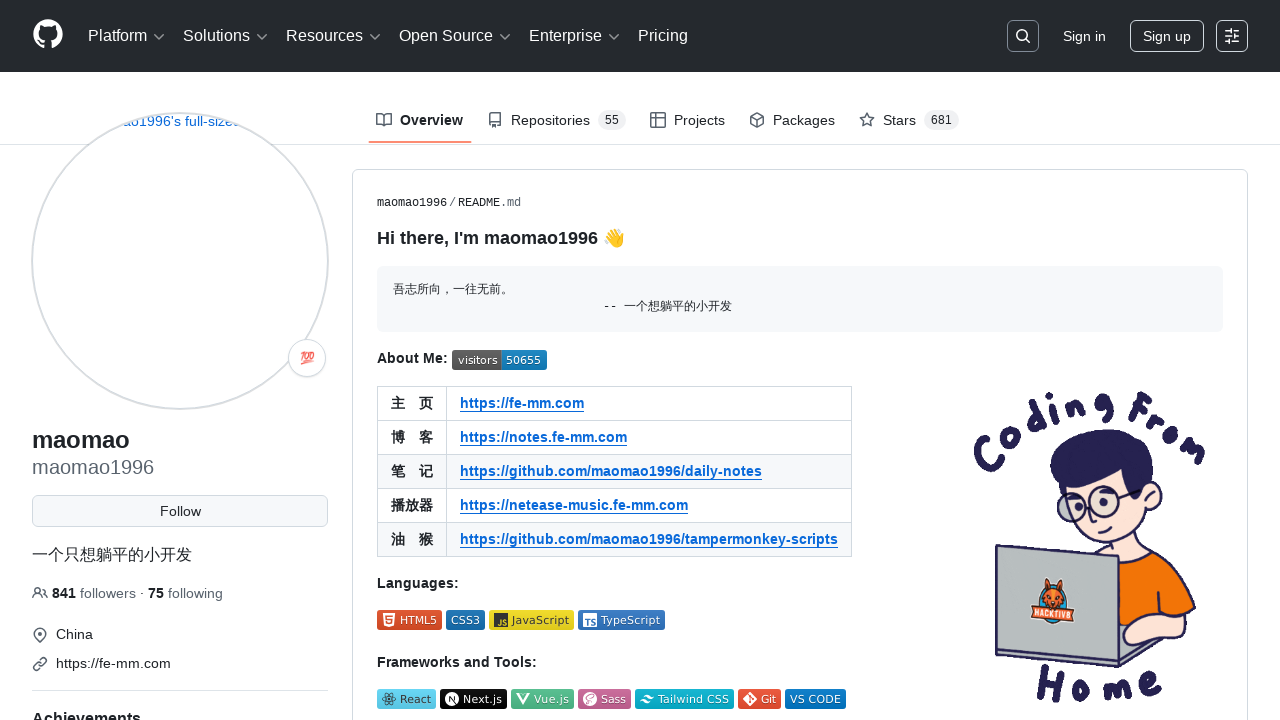

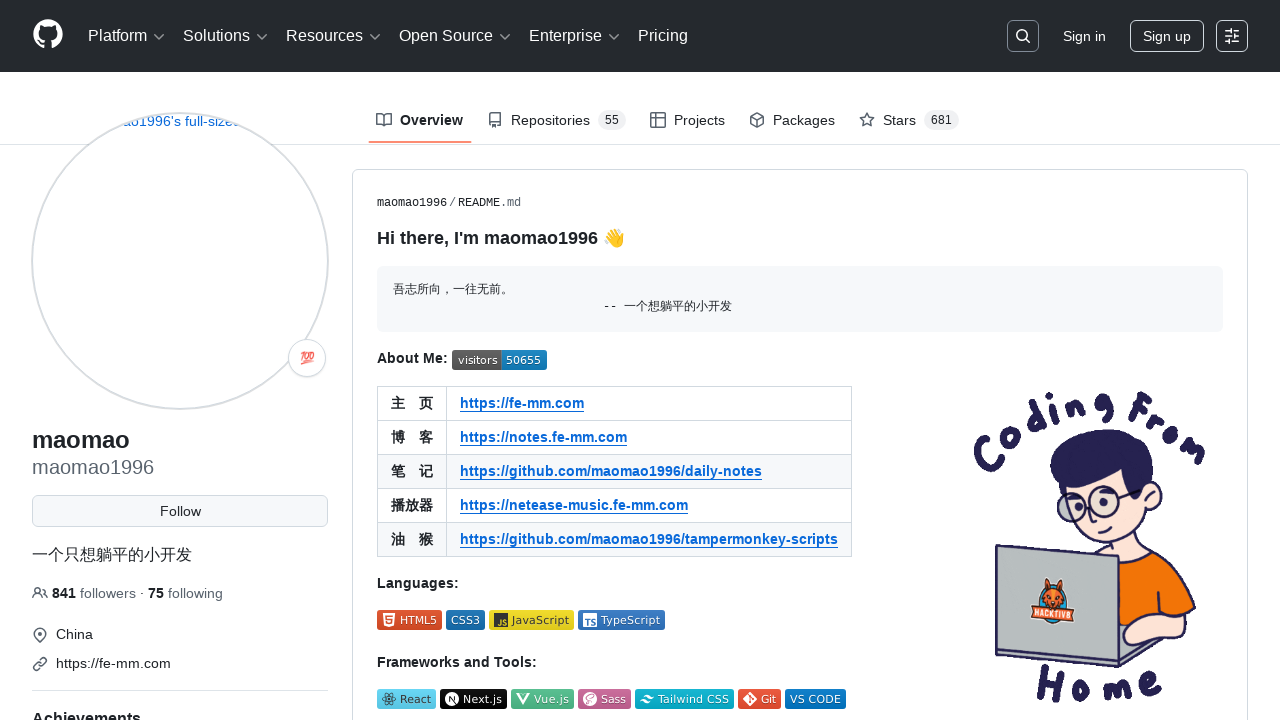